Tests entering a name value in the name input field and verifies the value is saved correctly

Starting URL: https://practice-automation.com/form-fields/

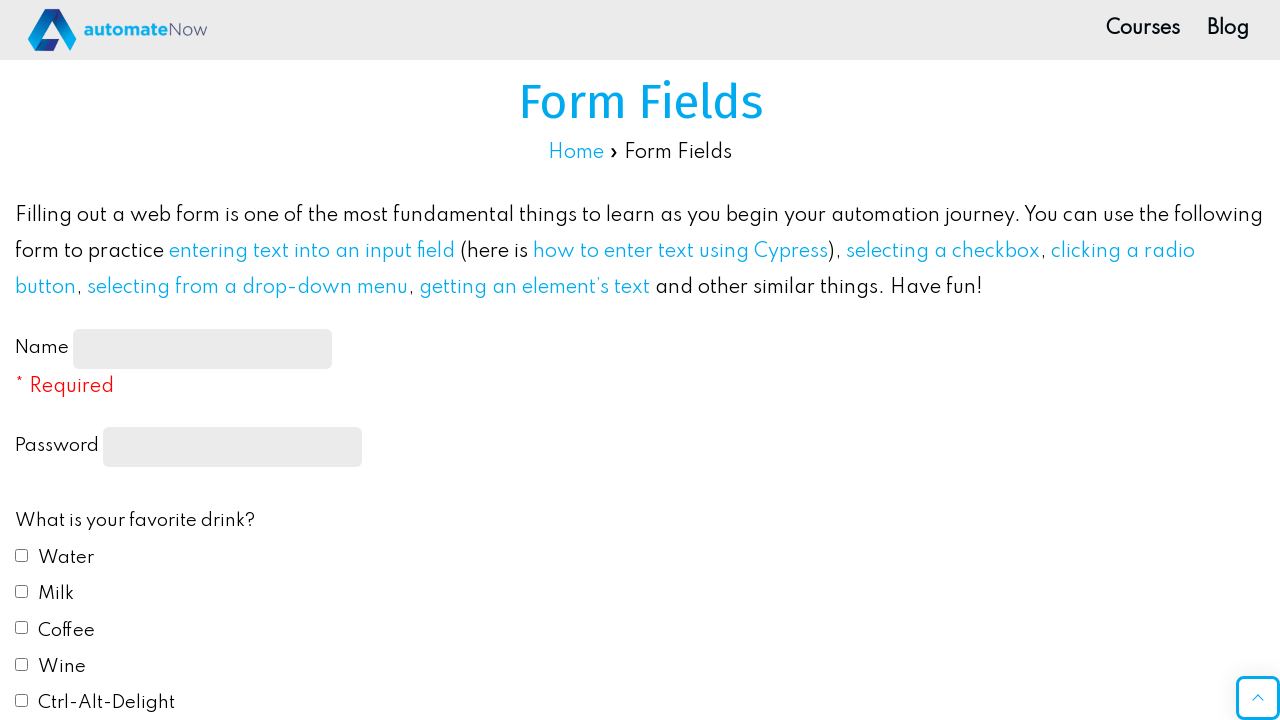

Waited for name input field to be present
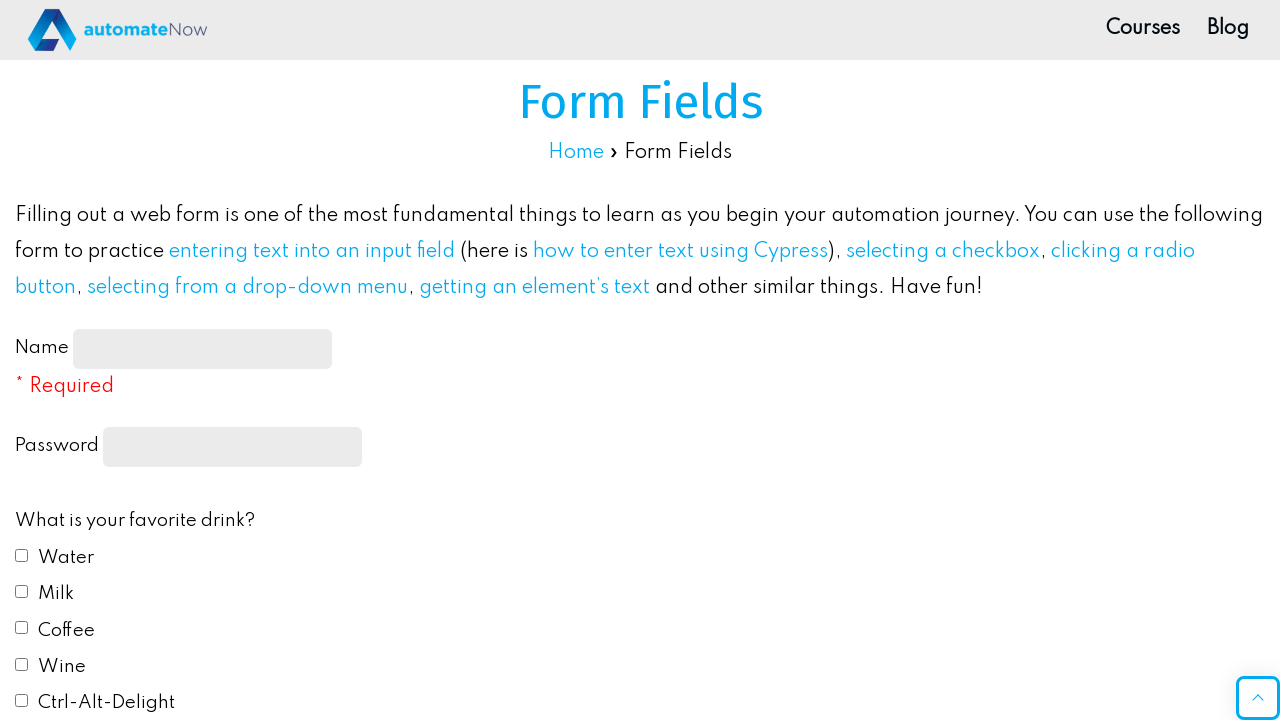

Filled name input field with 'Daniil Batmanov'
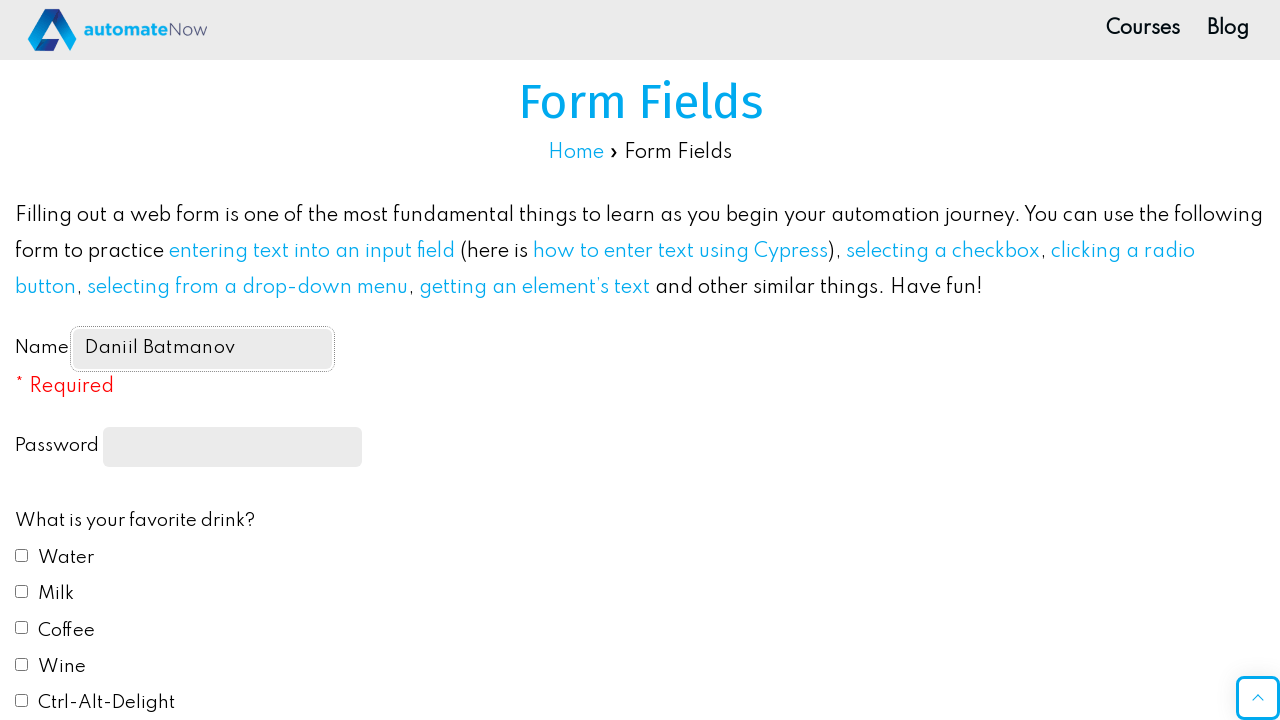

Verified that name input field value equals 'Daniil Batmanov'
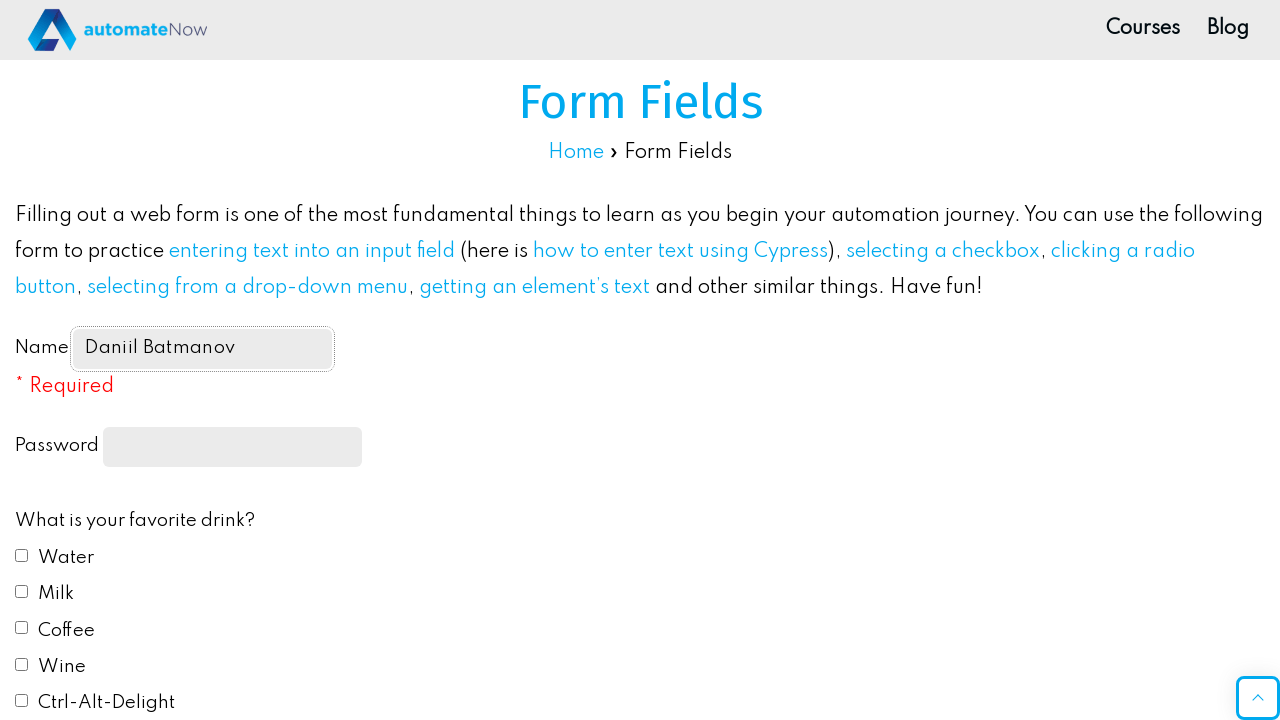

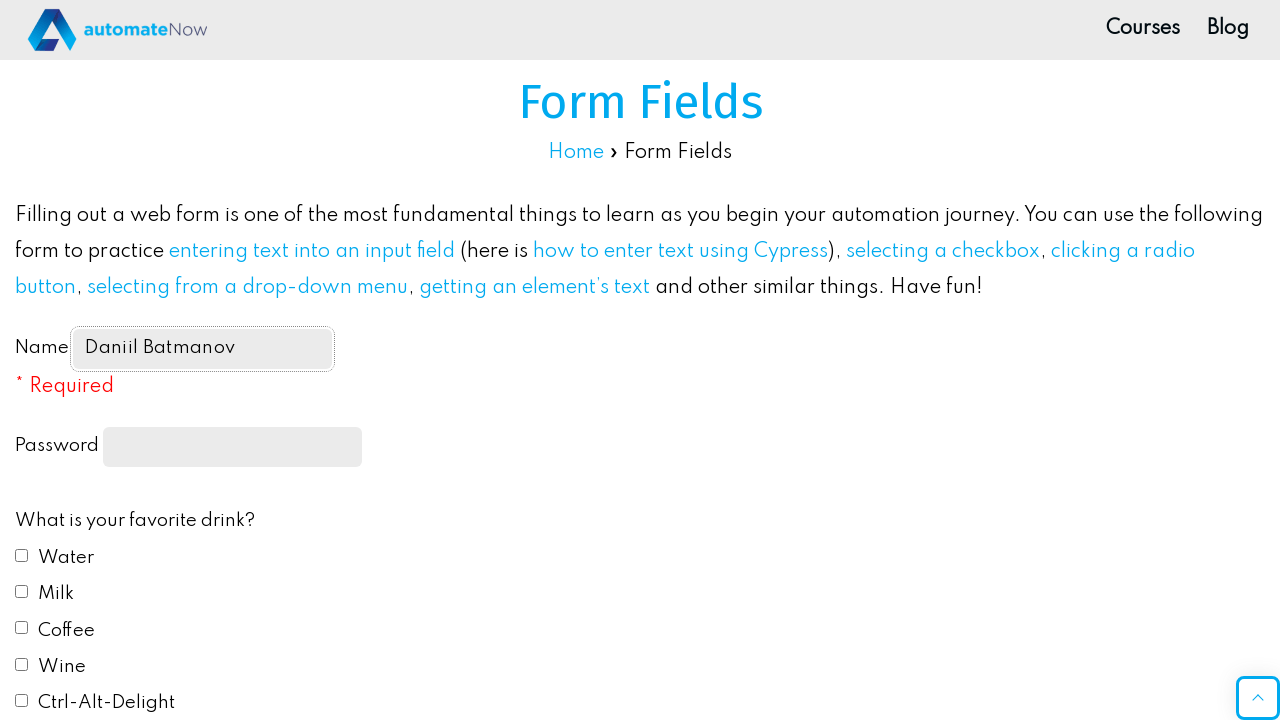